Tests clicking on a hobbies checkbox on the DemoQA practice form page

Starting URL: https://demoqa.com/automation-practice-form

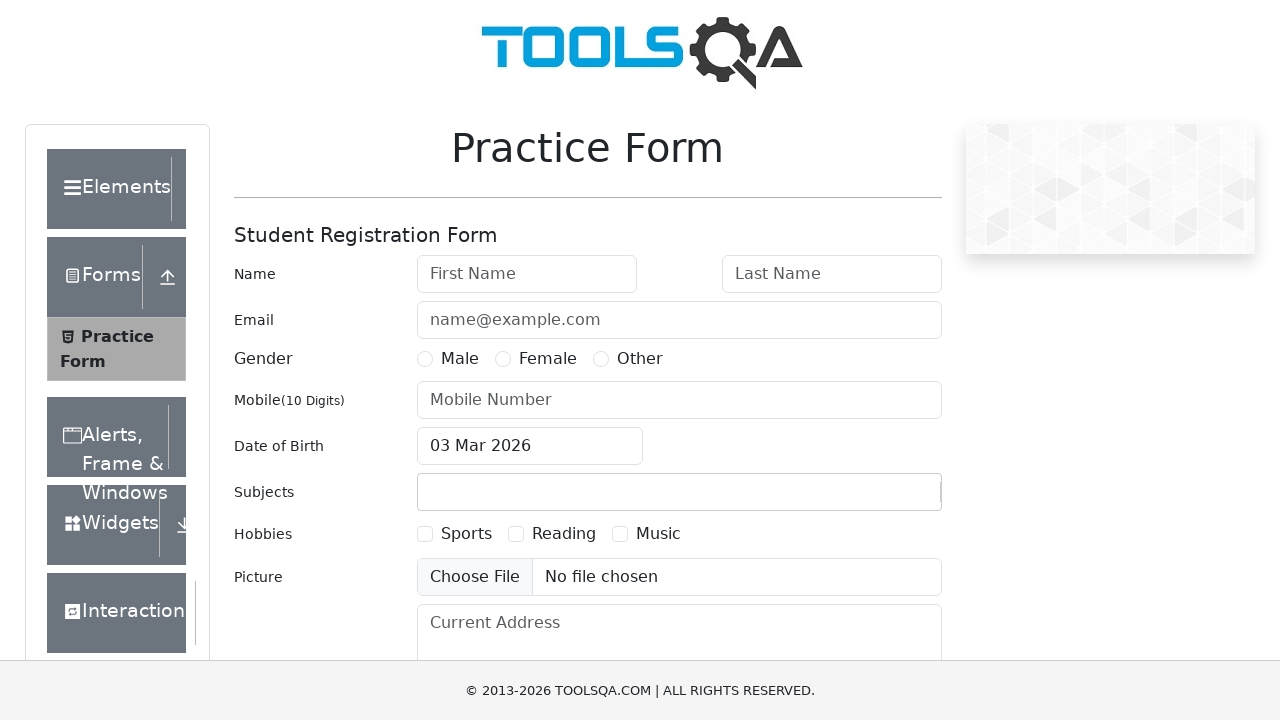

Waited for hobbies checkbox label to be visible
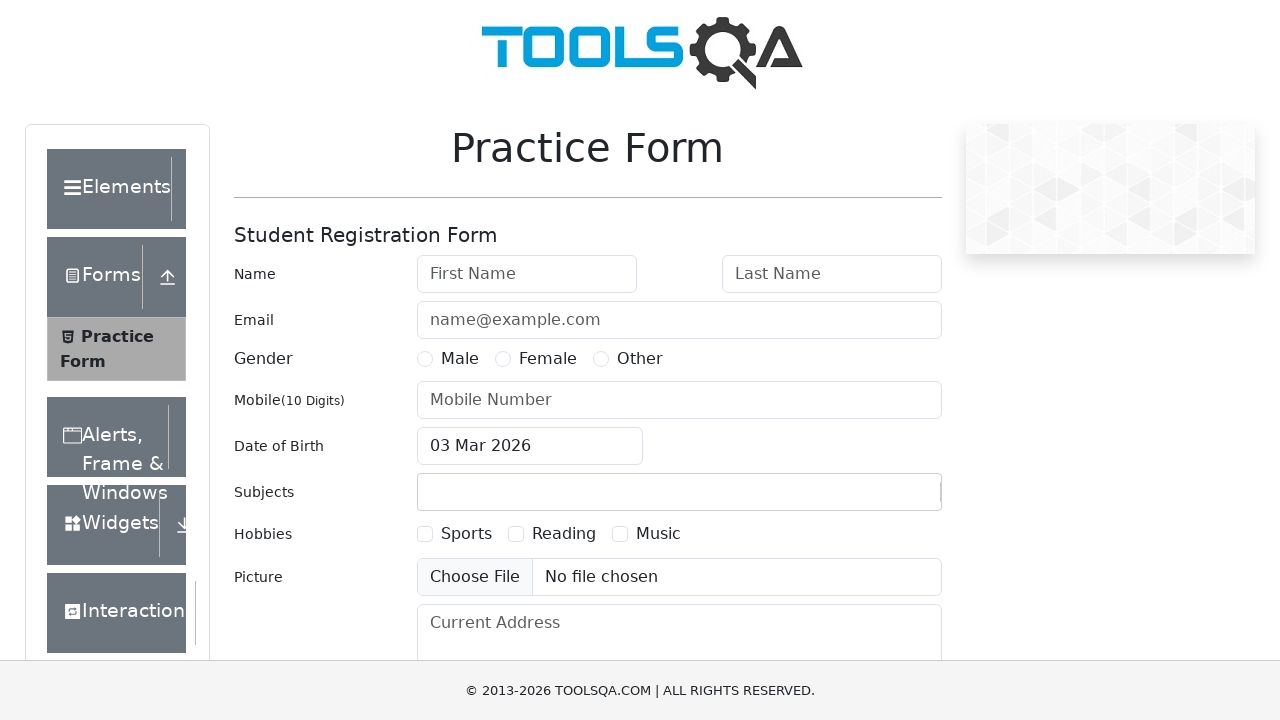

Clicked on hobbies checkbox at (466, 534) on label[for='hobbies-checkbox-1']
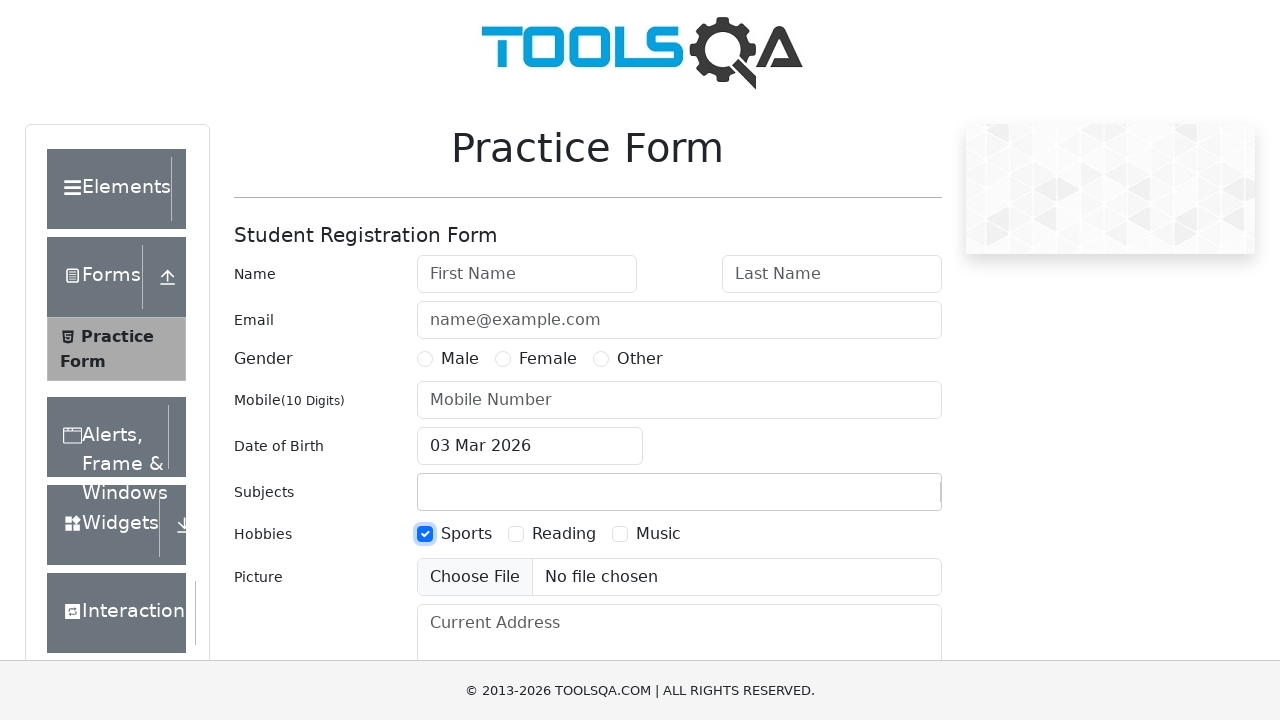

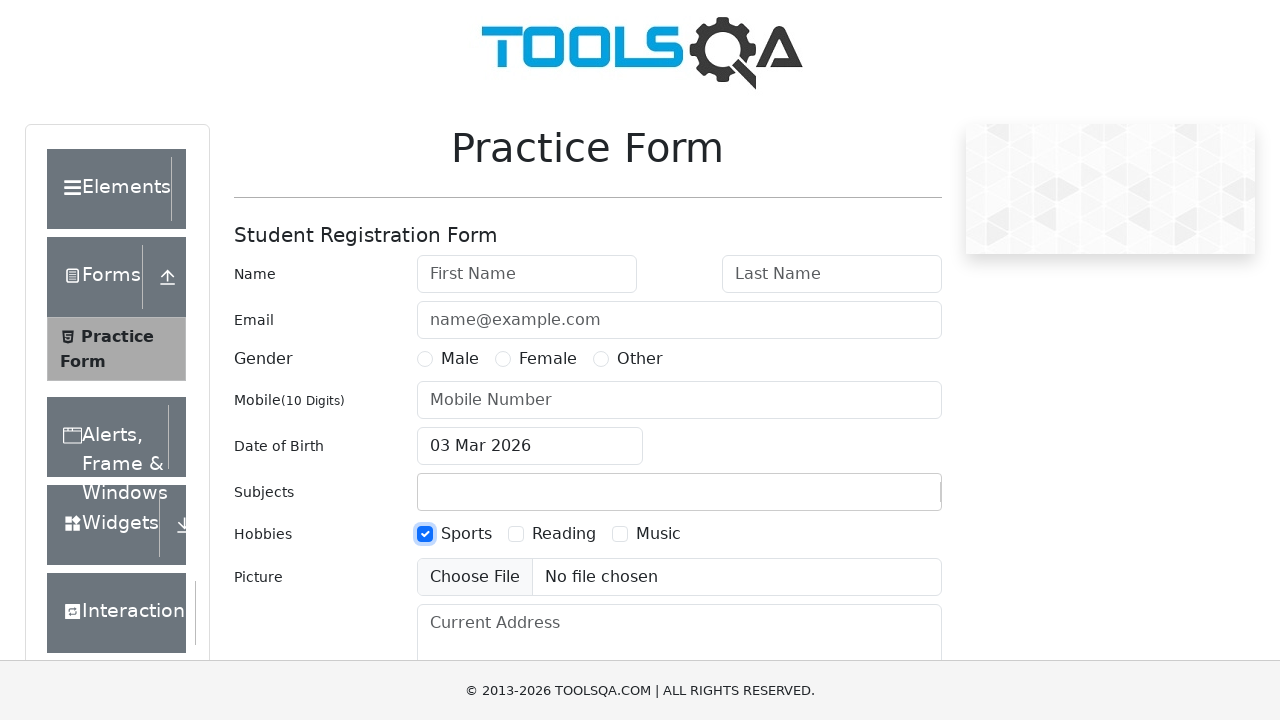